Tests clicking on a growing button element after waiting for it to become clickable

Starting URL: https://testpages.herokuapp.com/styled/challenges/growing-clickable.html

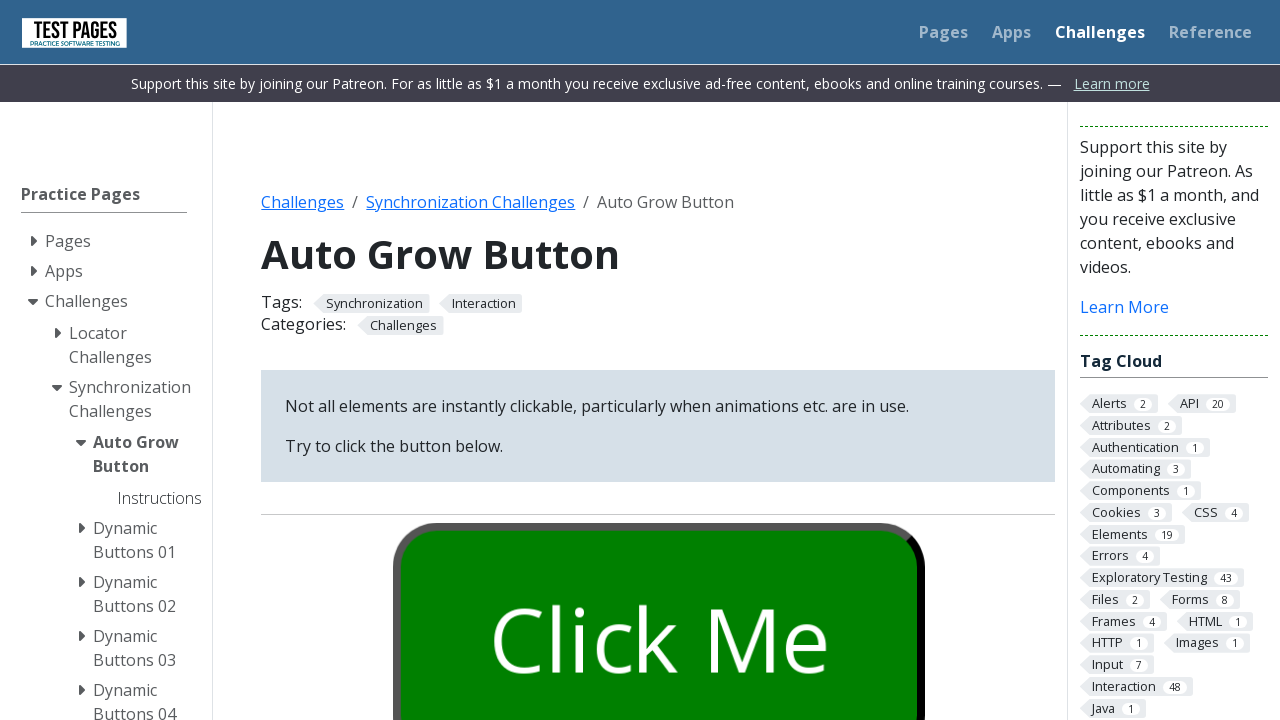

Waited 5 seconds for the growing button to expand
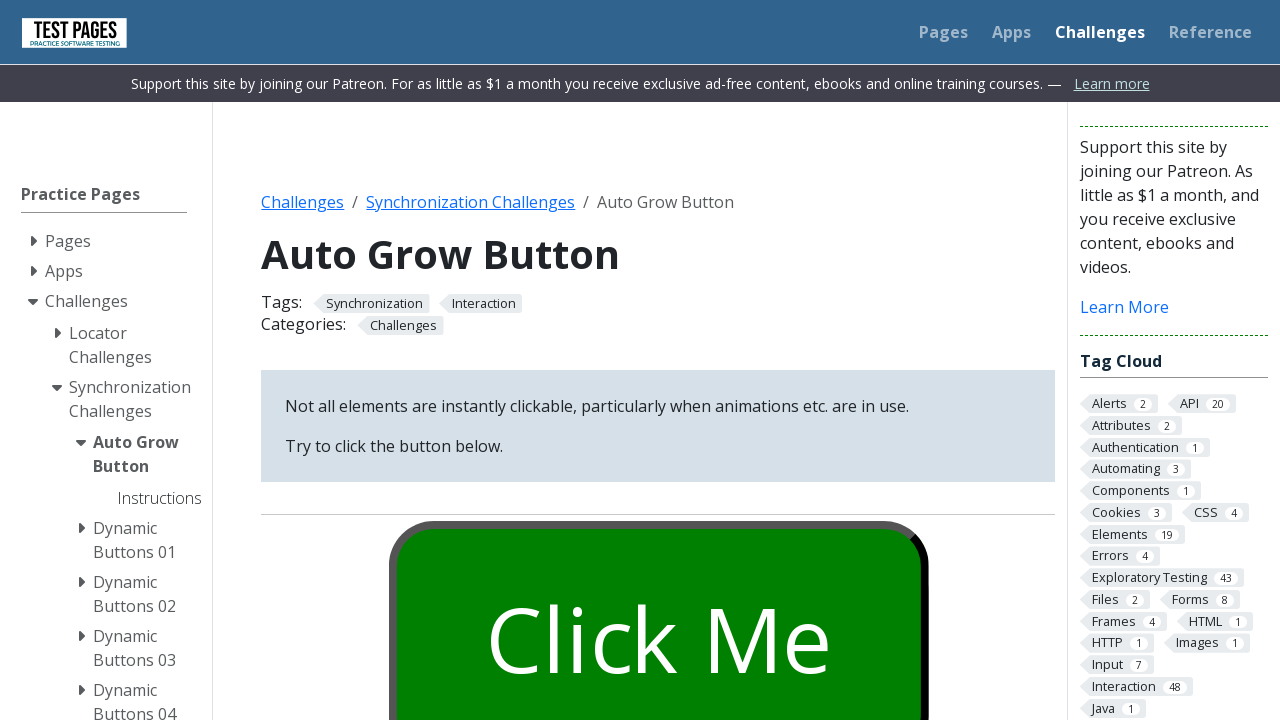

Clicked the growing button element at (658, 600) on #growbutton
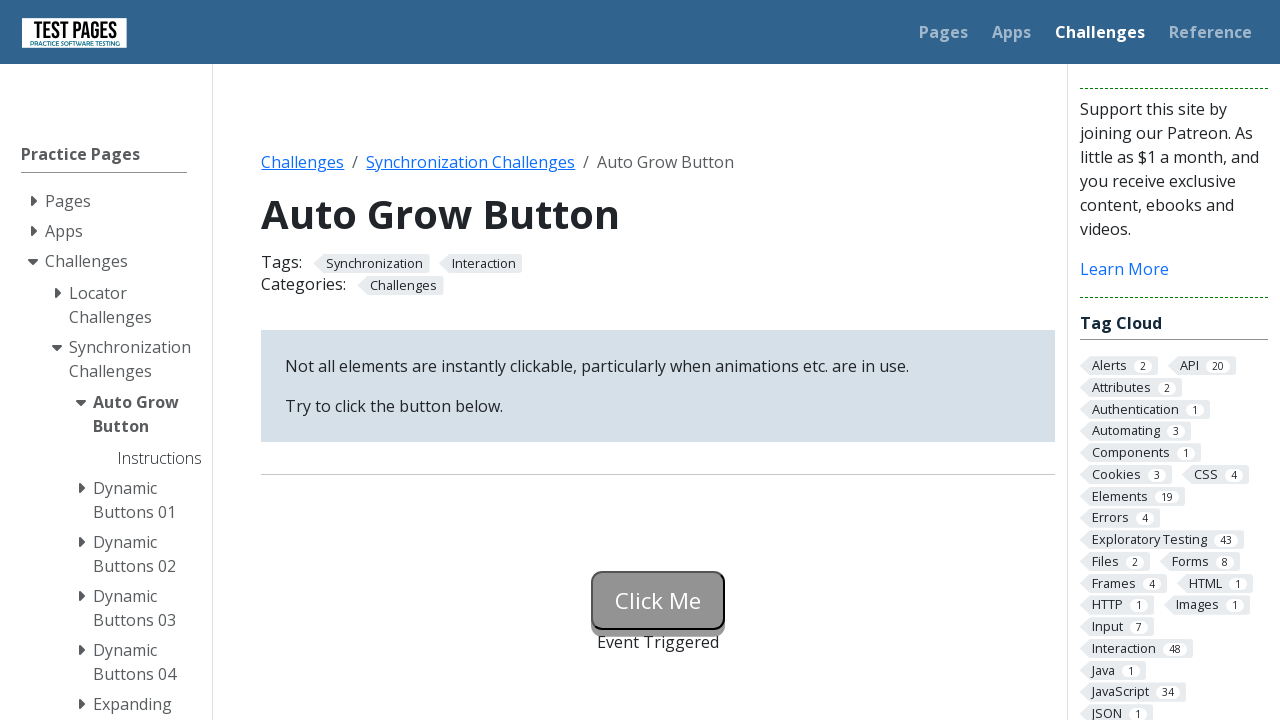

Waited 2 seconds after clicking the button
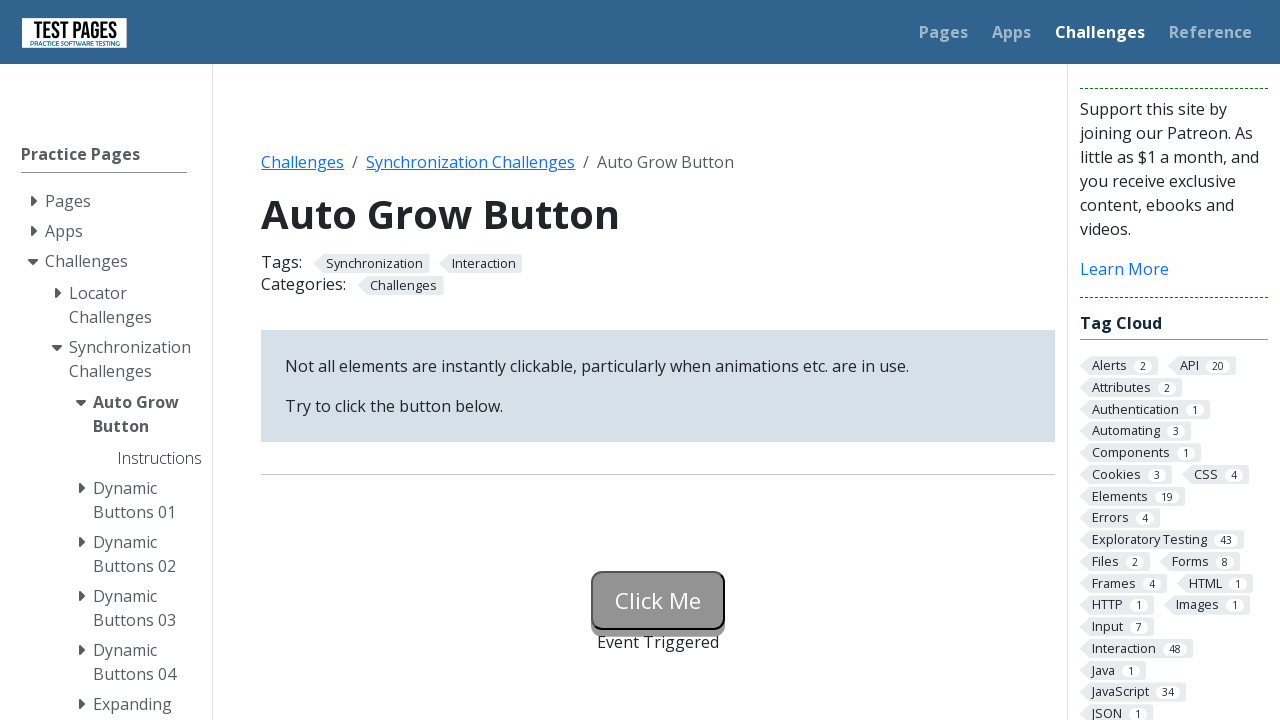

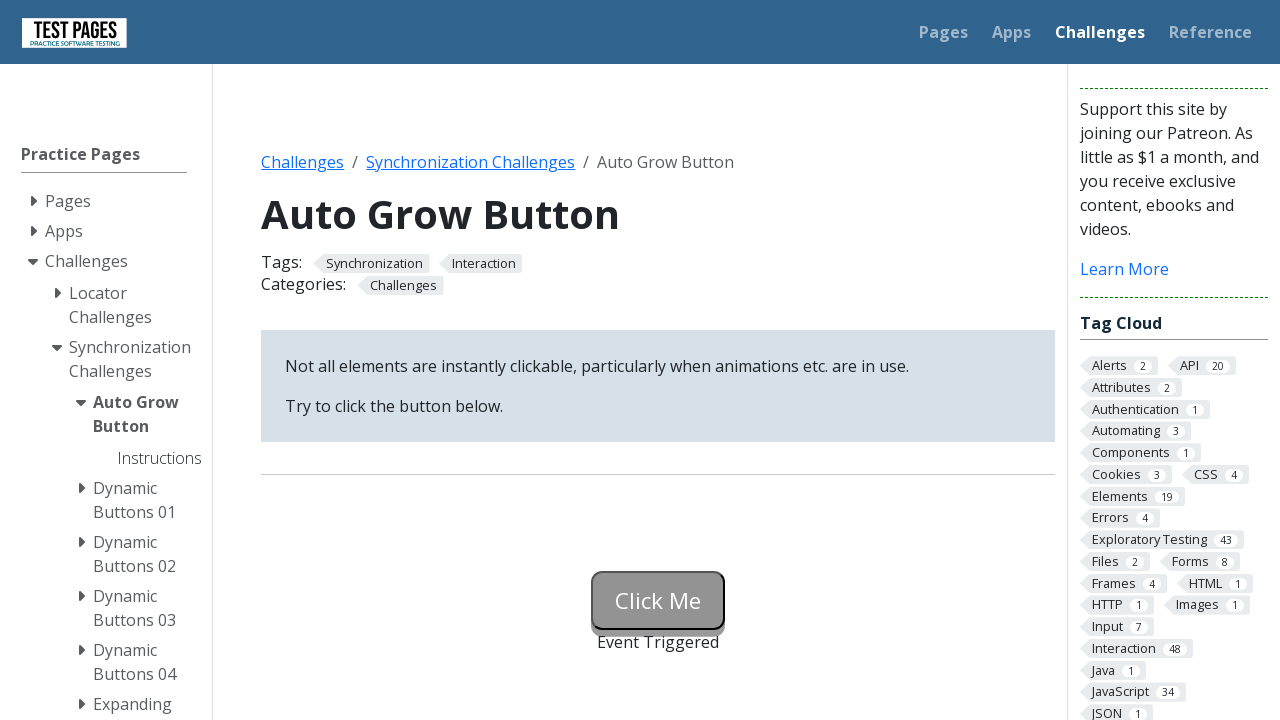